Tests JavaScript alert handling by clicking a button that triggers an alert, dismissing it, and verifying the result message

Starting URL: http://the-internet.herokuapp.com/javascript_alerts

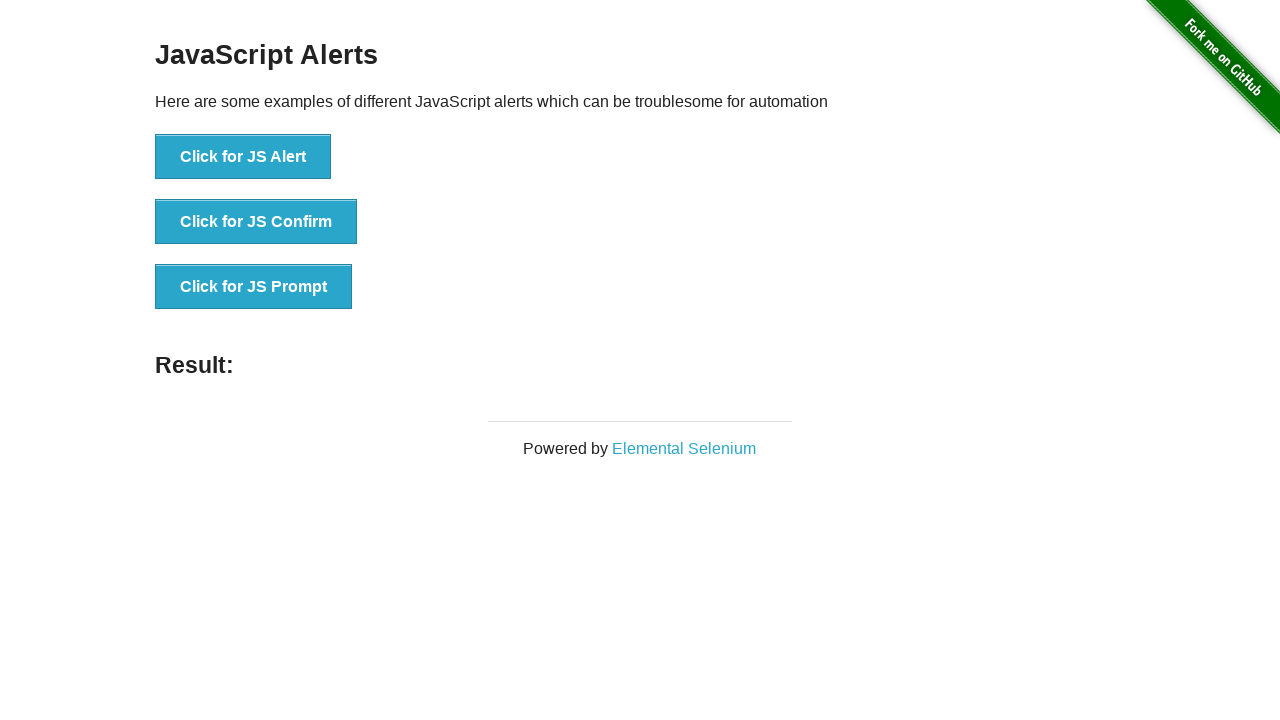

Set up dialog handler to dismiss alerts
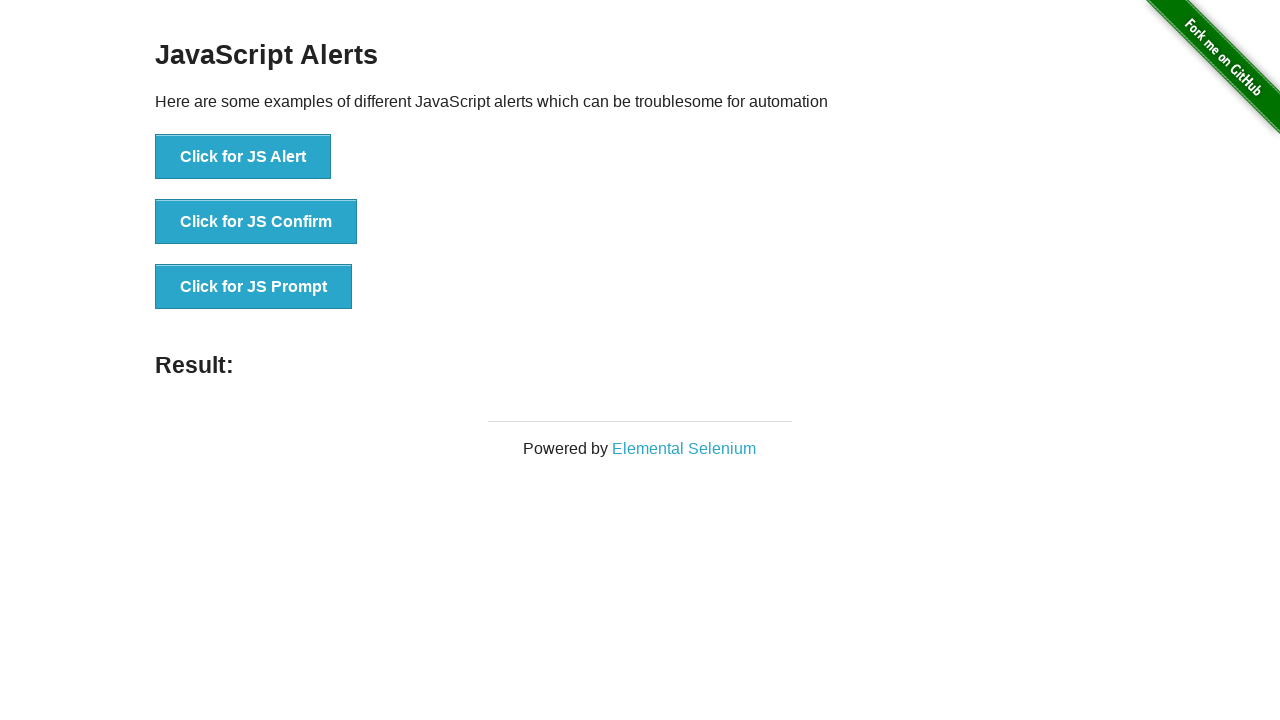

Clicked the first button to trigger JavaScript alert at (243, 157) on .example li:first-of-type button
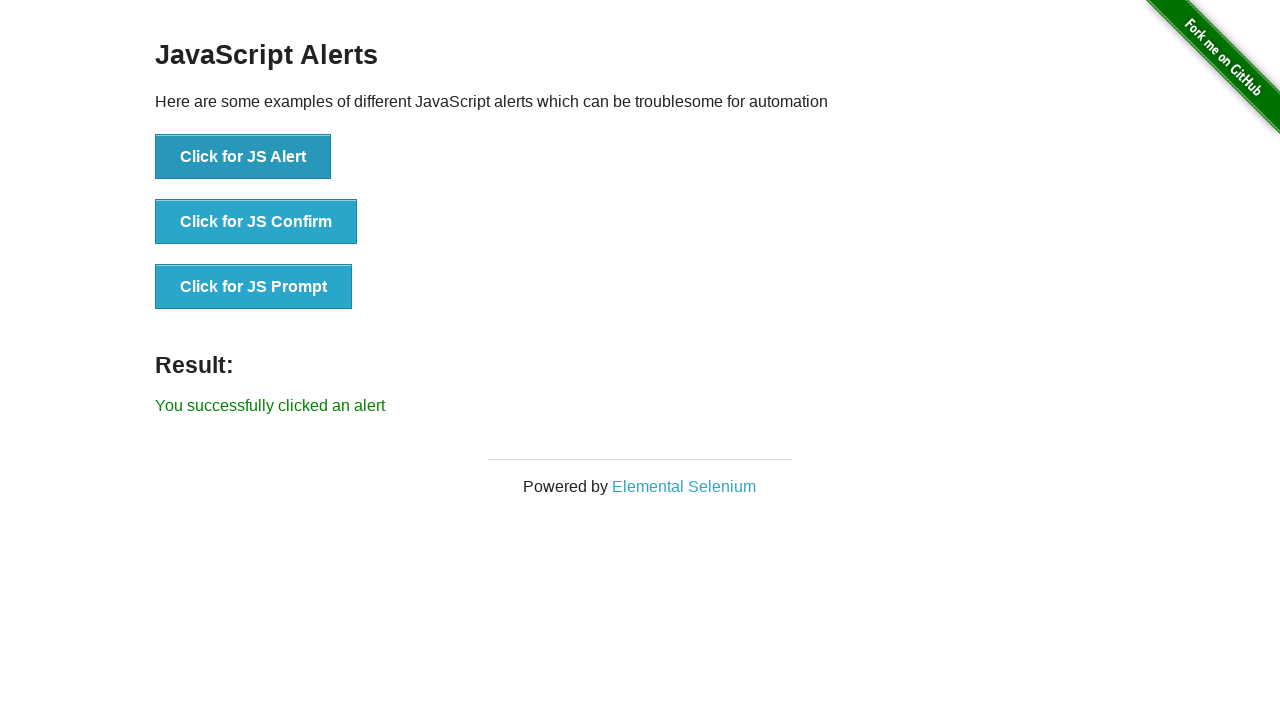

Result message element loaded
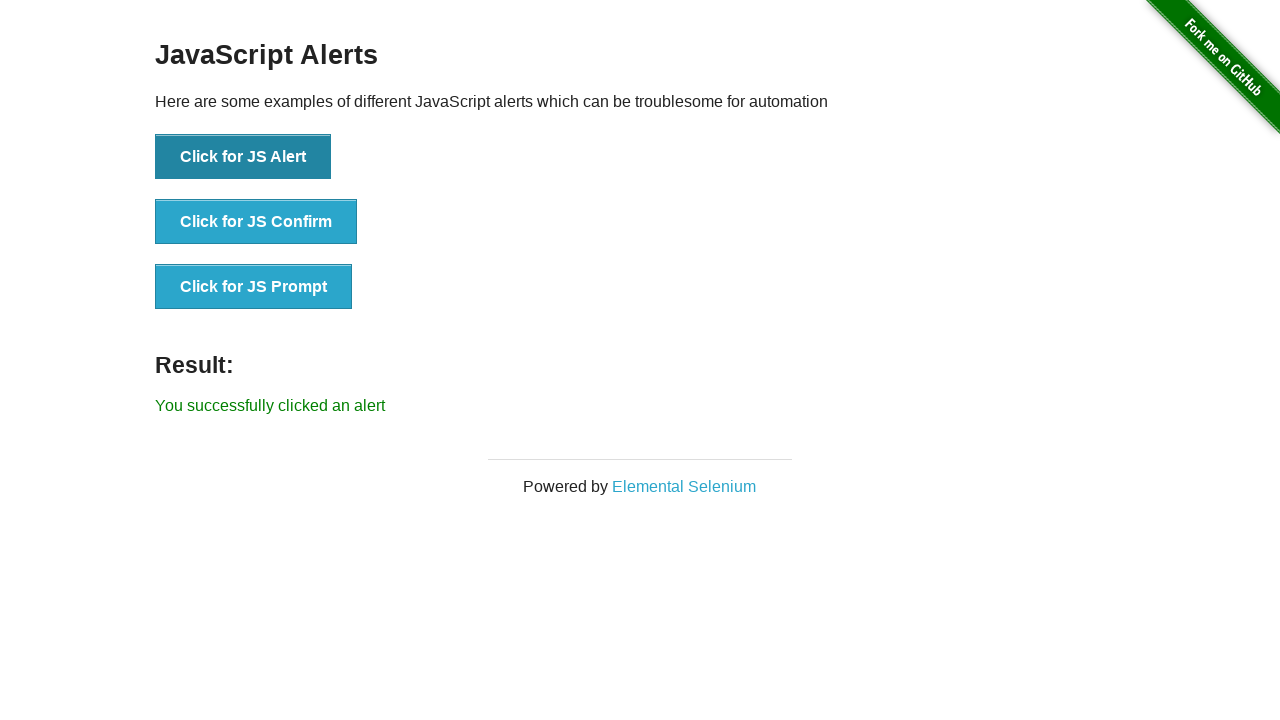

Retrieved result text: 'You successfully clicked an alert'
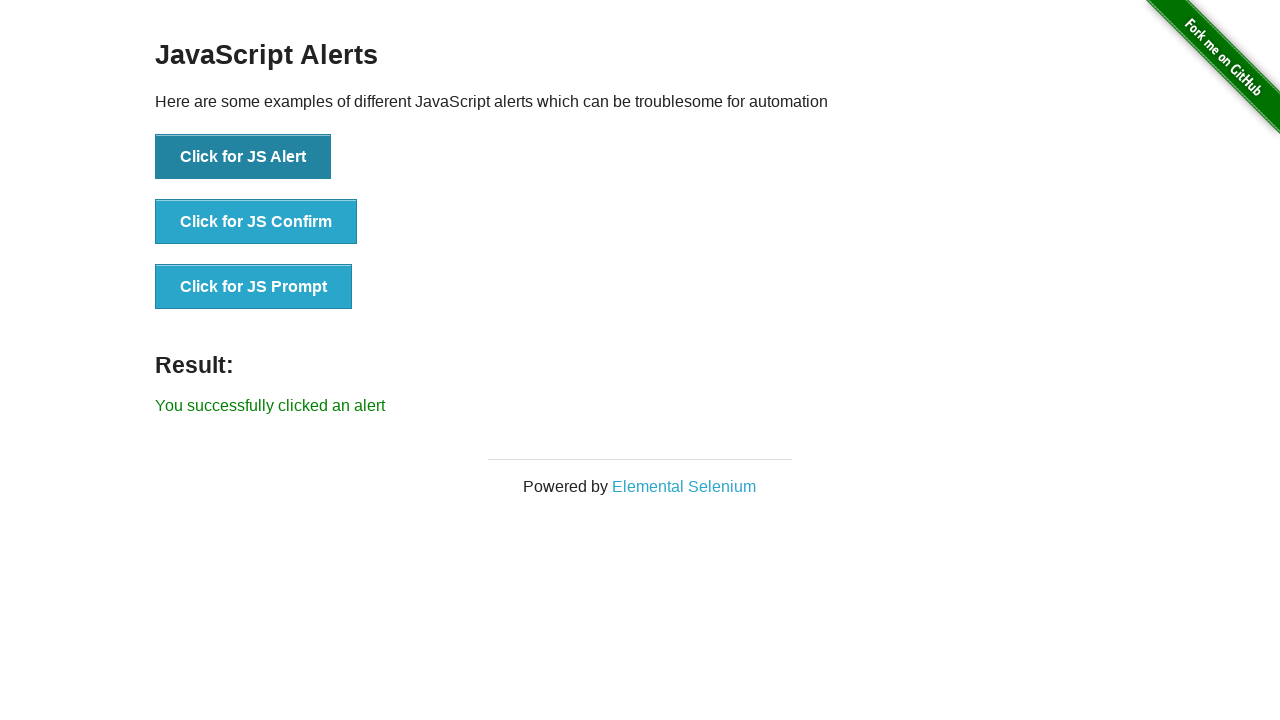

Verified that alert was successfully dismissed and result message is correct
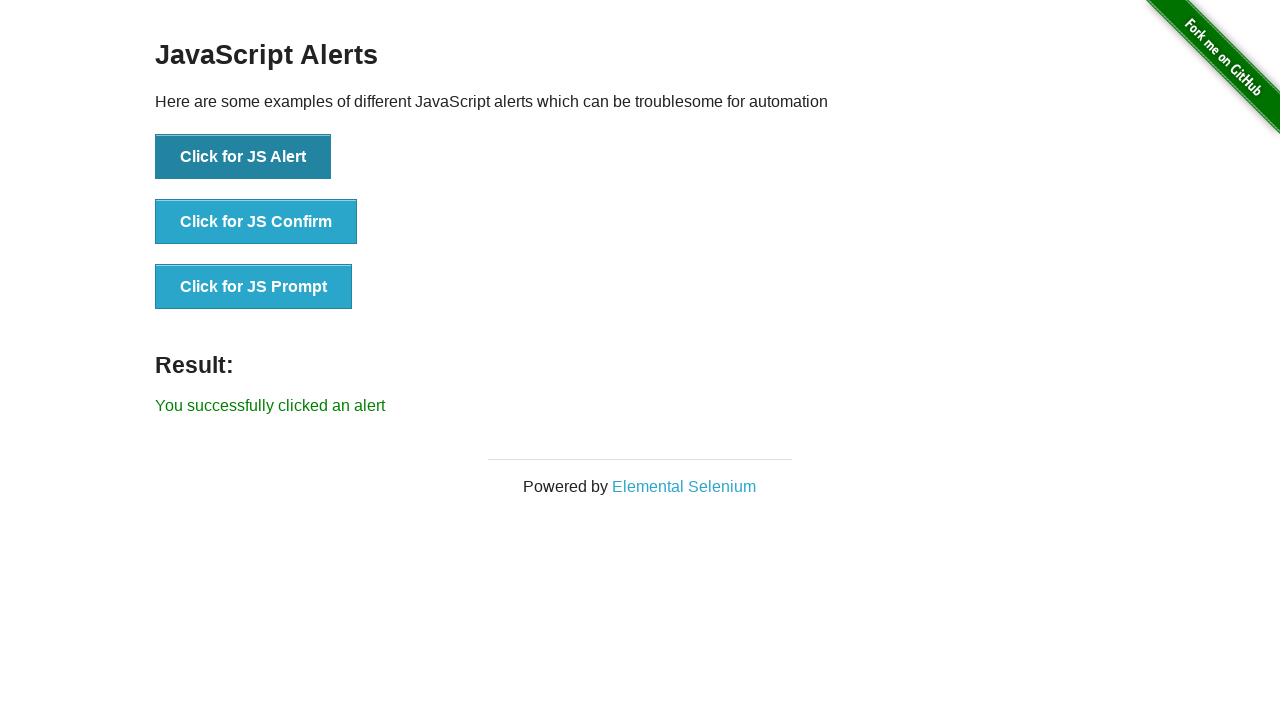

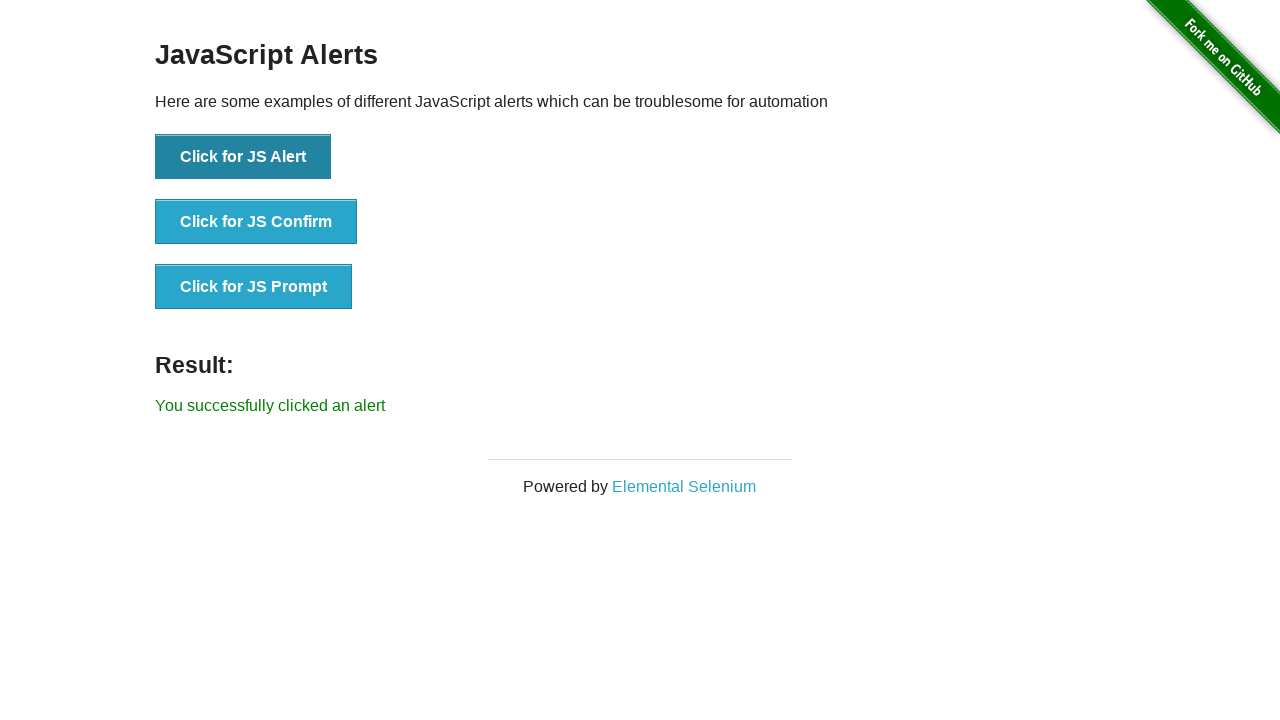